Navigates to Rahul Shetty Academy homepage and retrieves the page title to verify the page loads successfully.

Starting URL: https://www.rahulshettyacademy.com/#/index

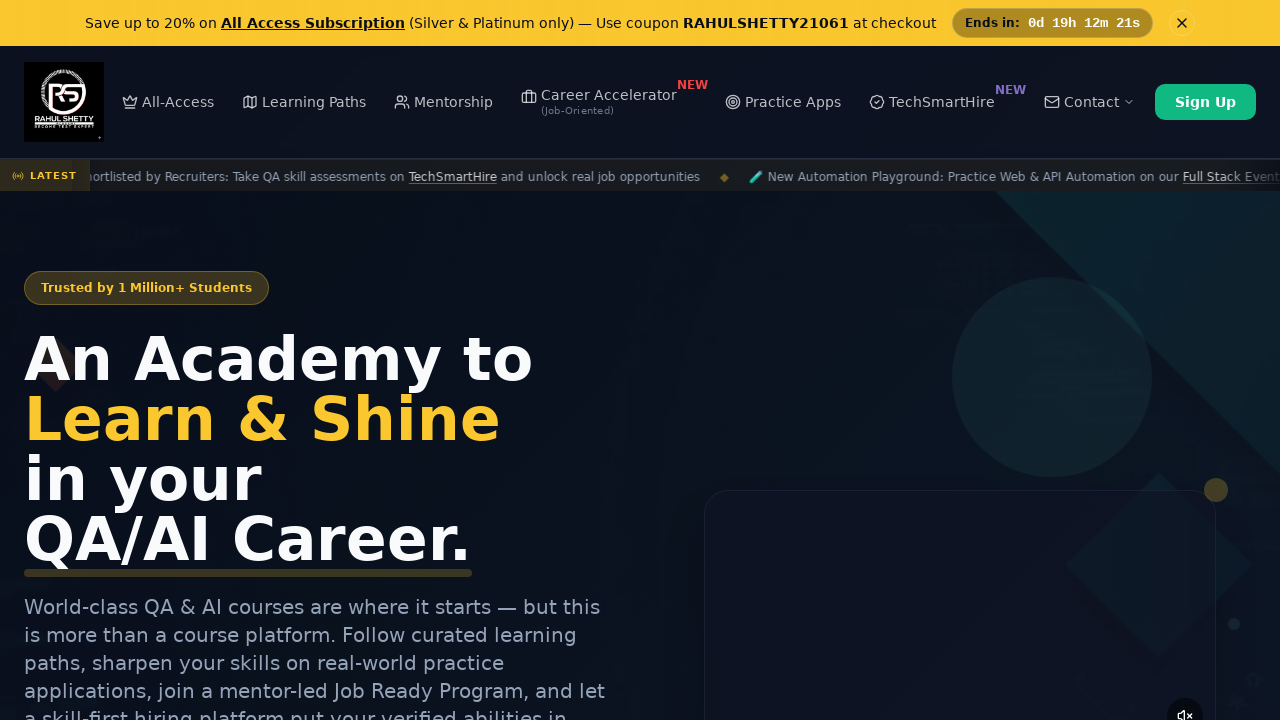

Waited for page to reach domcontentloaded state
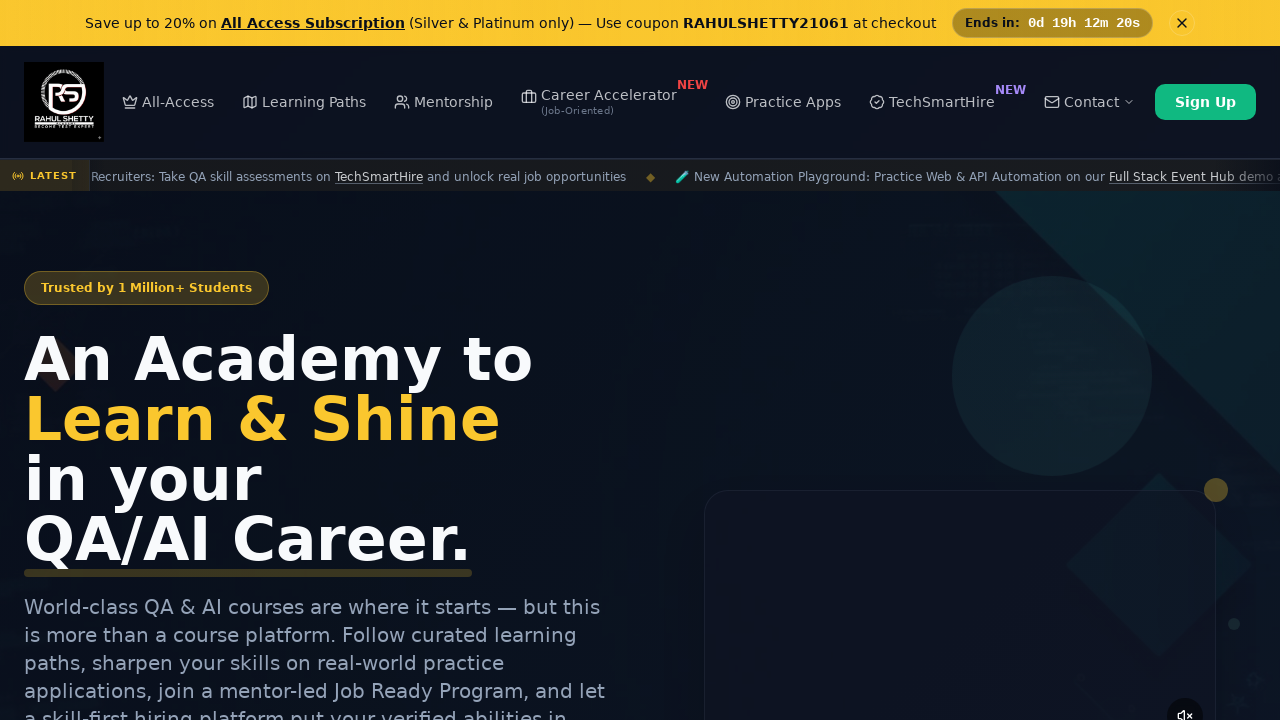

Retrieved page title: 'Rahul Shetty Academy | QA Automation, Playwright, AI Testing & Online Training'
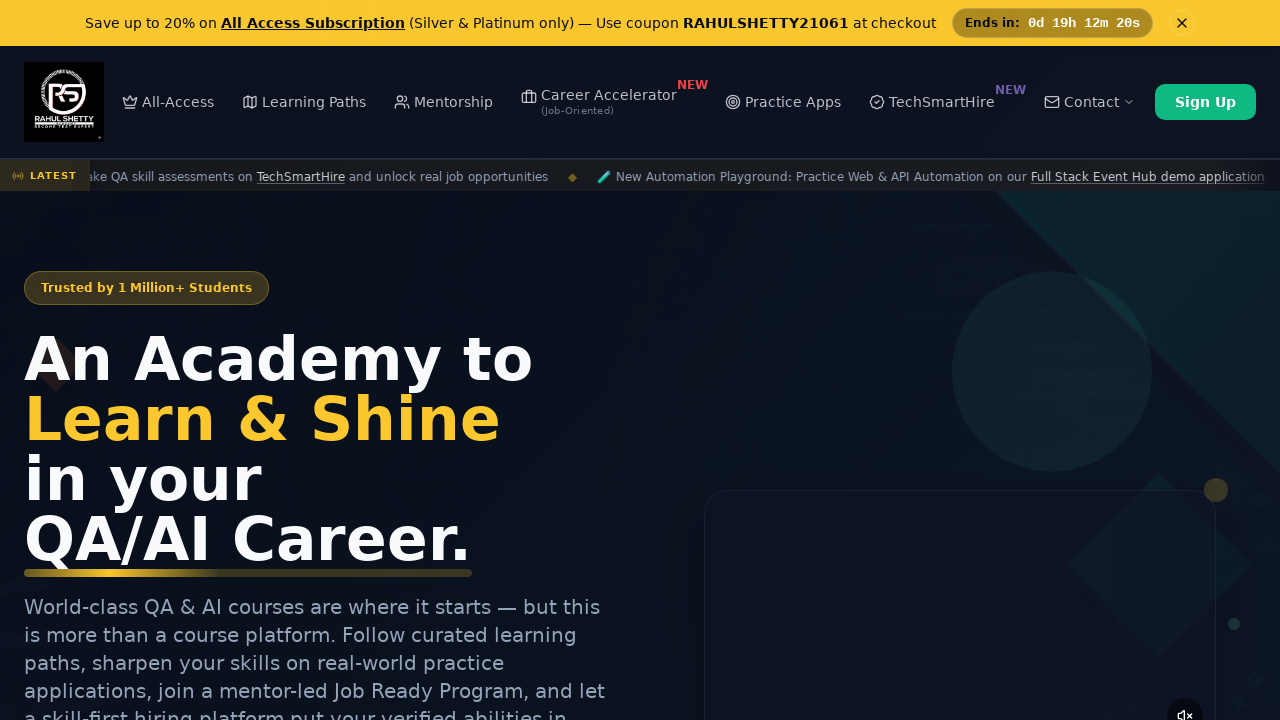

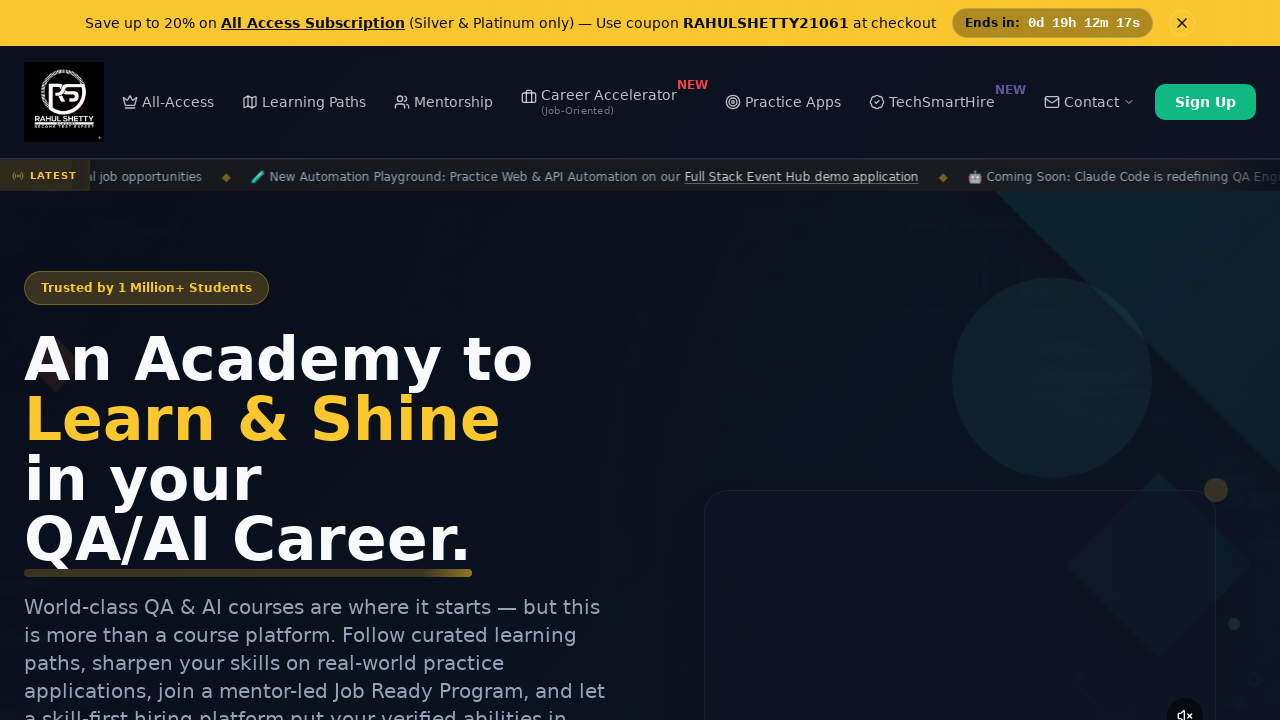